Tests the search autocomplete feature by typing a partial item name and clicking on a suggested result

Starting URL: https://www.links.hr/hr/

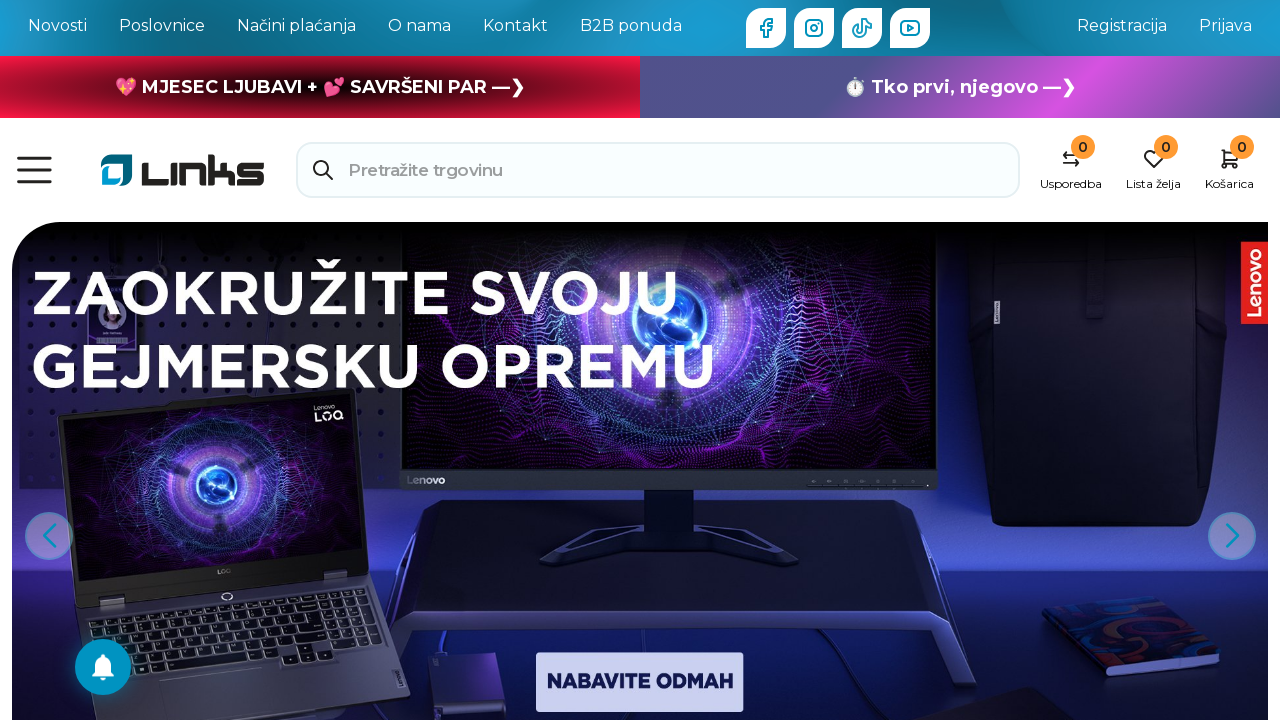

Typed 'lap' in search field to trigger autocomplete on input[type='search'], input[name='q'], #search, .search-input
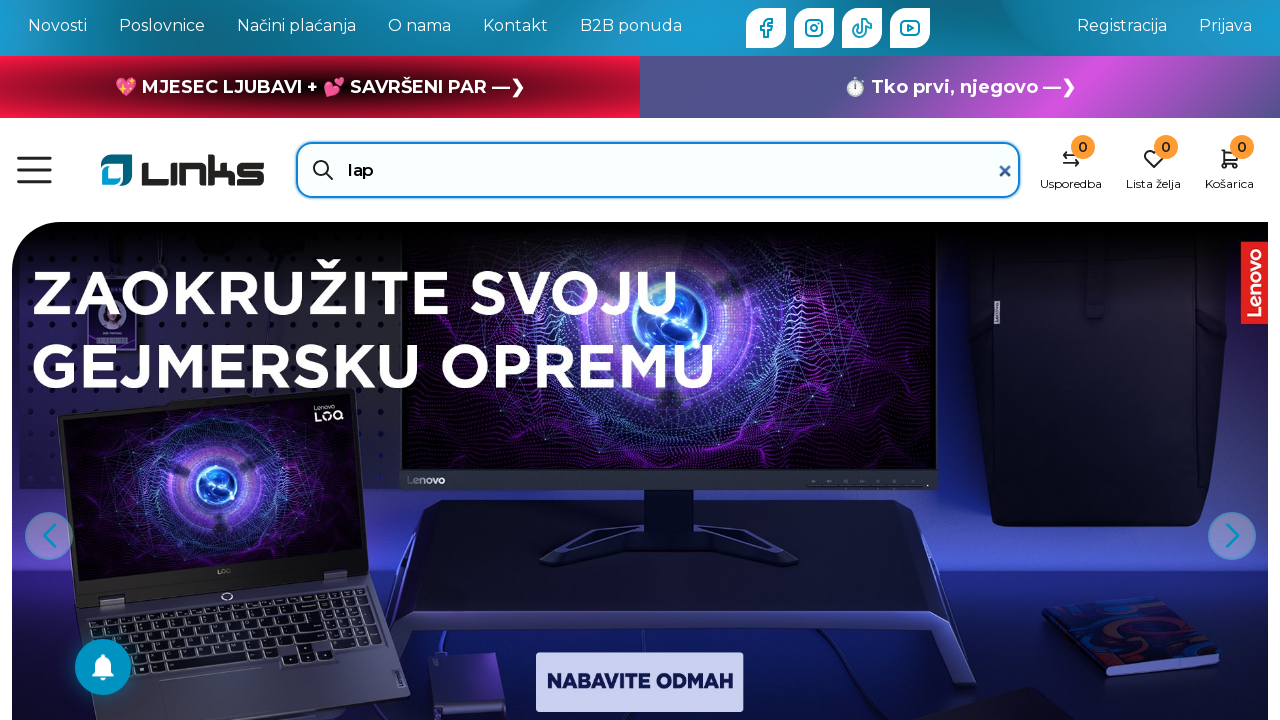

Autocomplete suggestions appeared
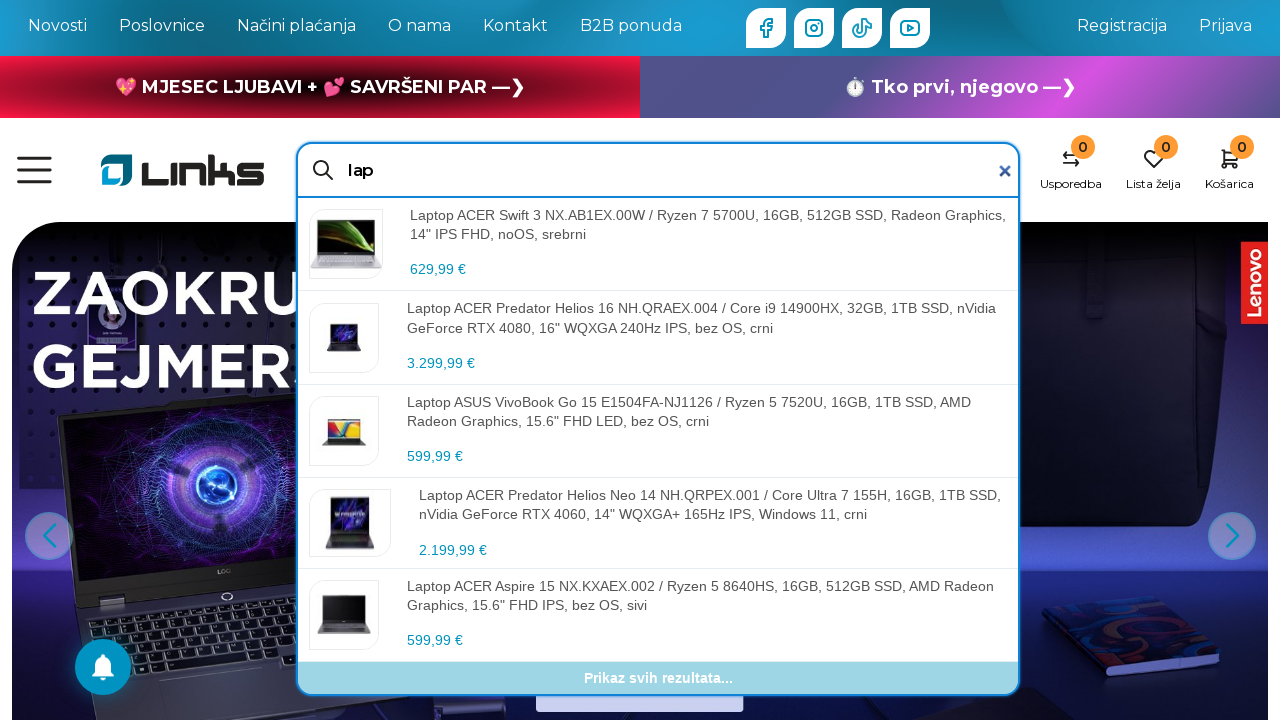

Clicked on first autocomplete suggestion result at (658, 244) on .autocomplete li:first-child, .search-suggestions li:first-child, .ui-autocomple
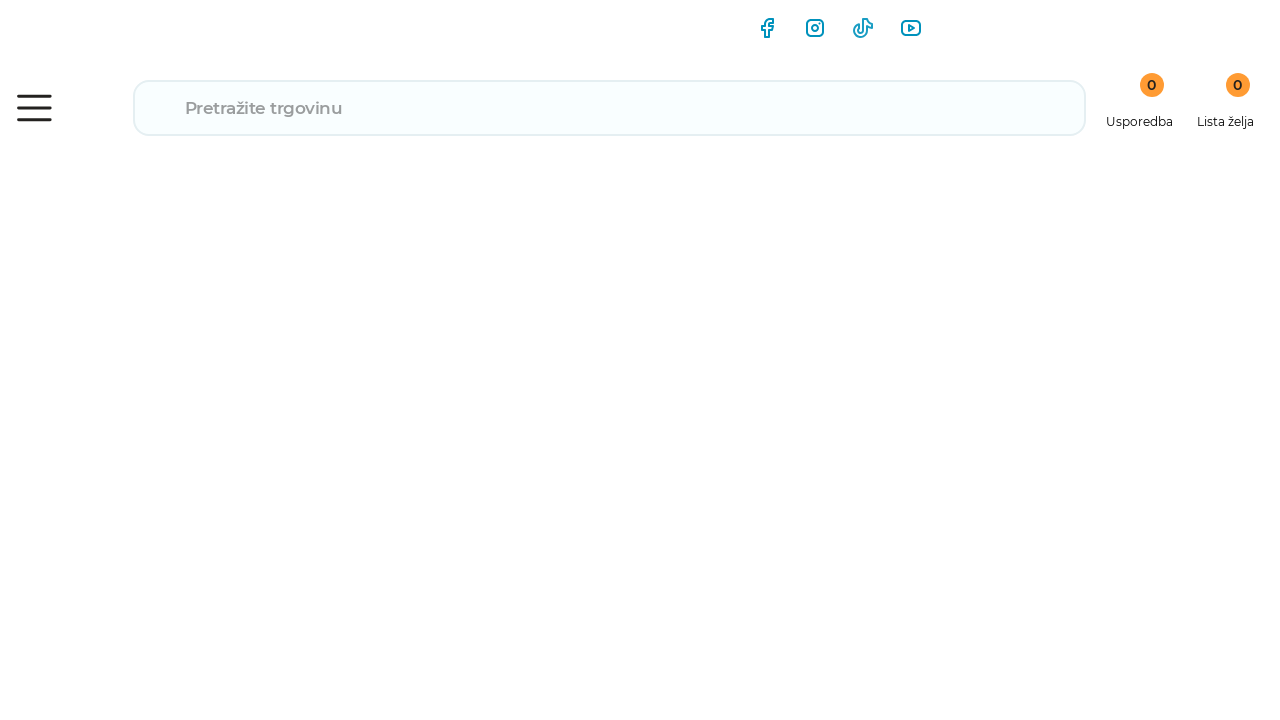

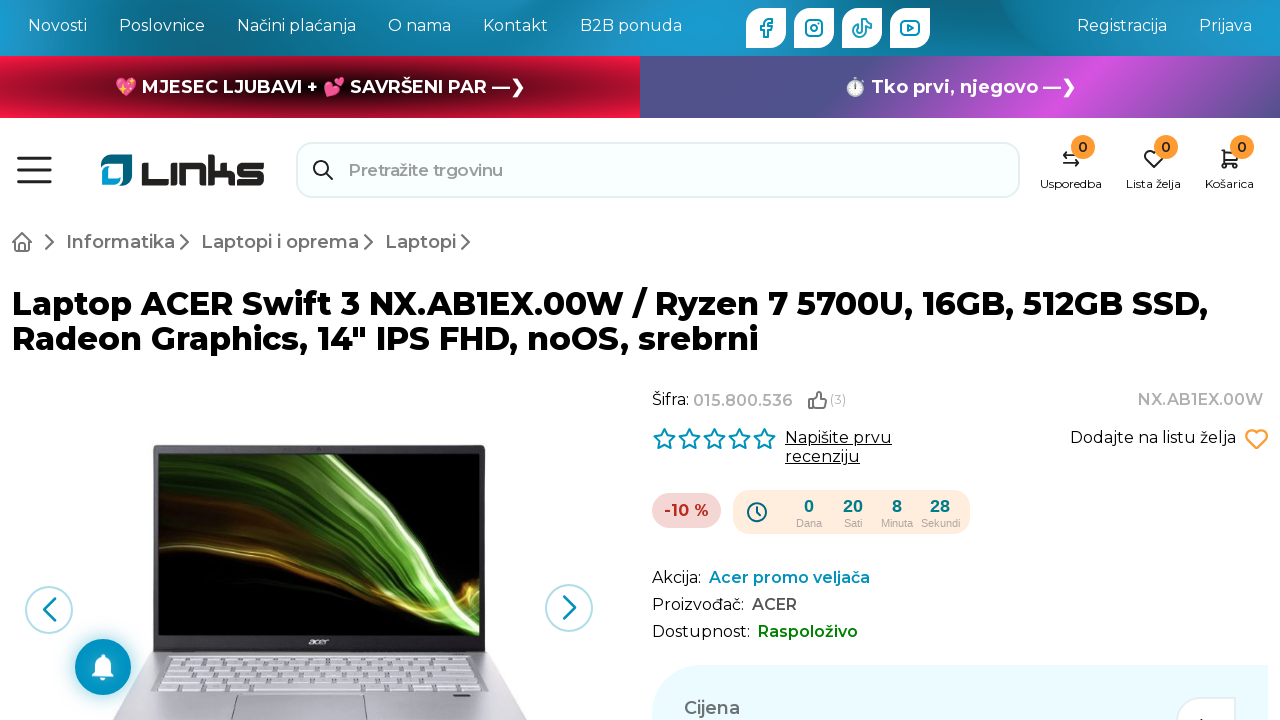